Navigates to the Playwright Java documentation page and verifies the page loads by checking its title.

Starting URL: https://playwright.dev/

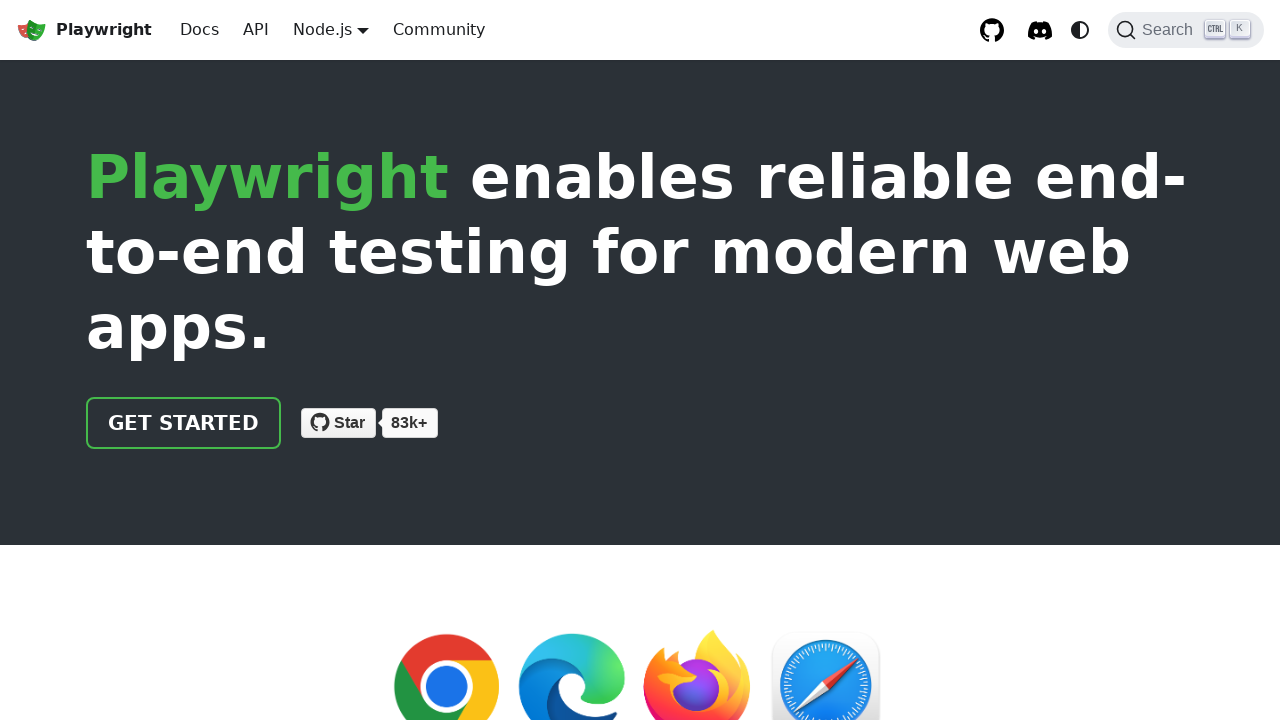

Navigated to Playwright Java documentation page
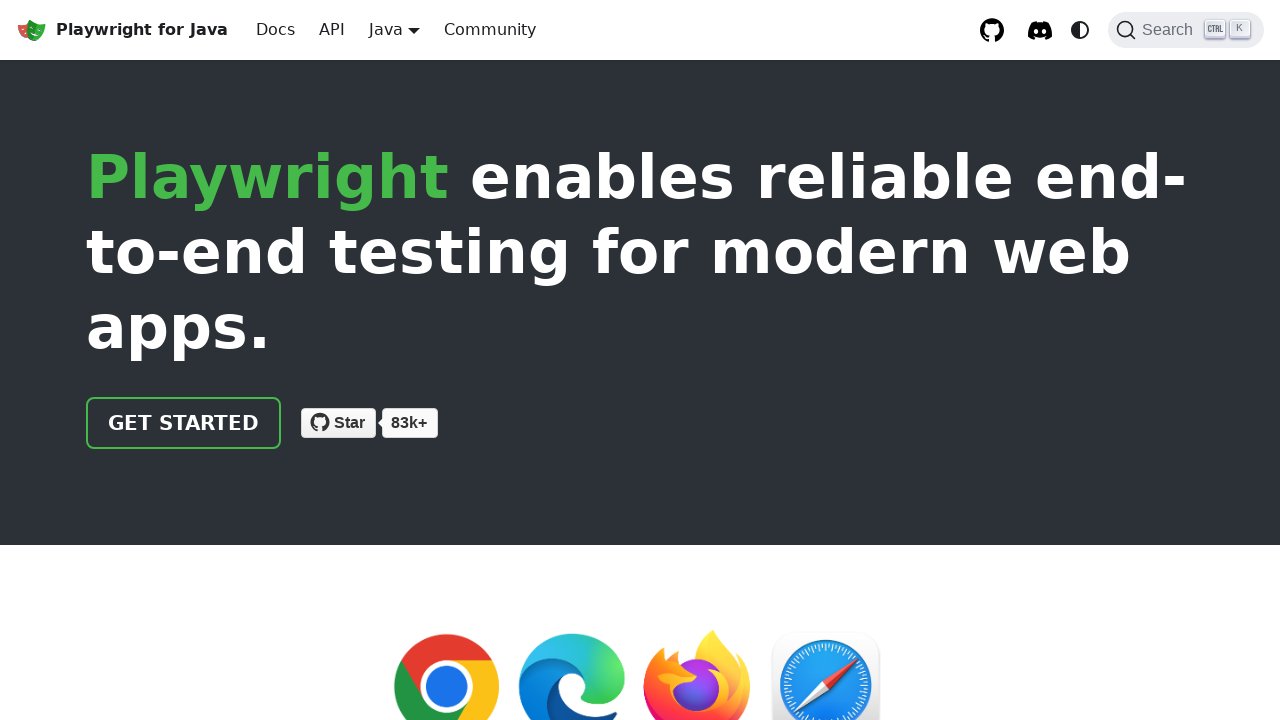

Page DOM content fully loaded
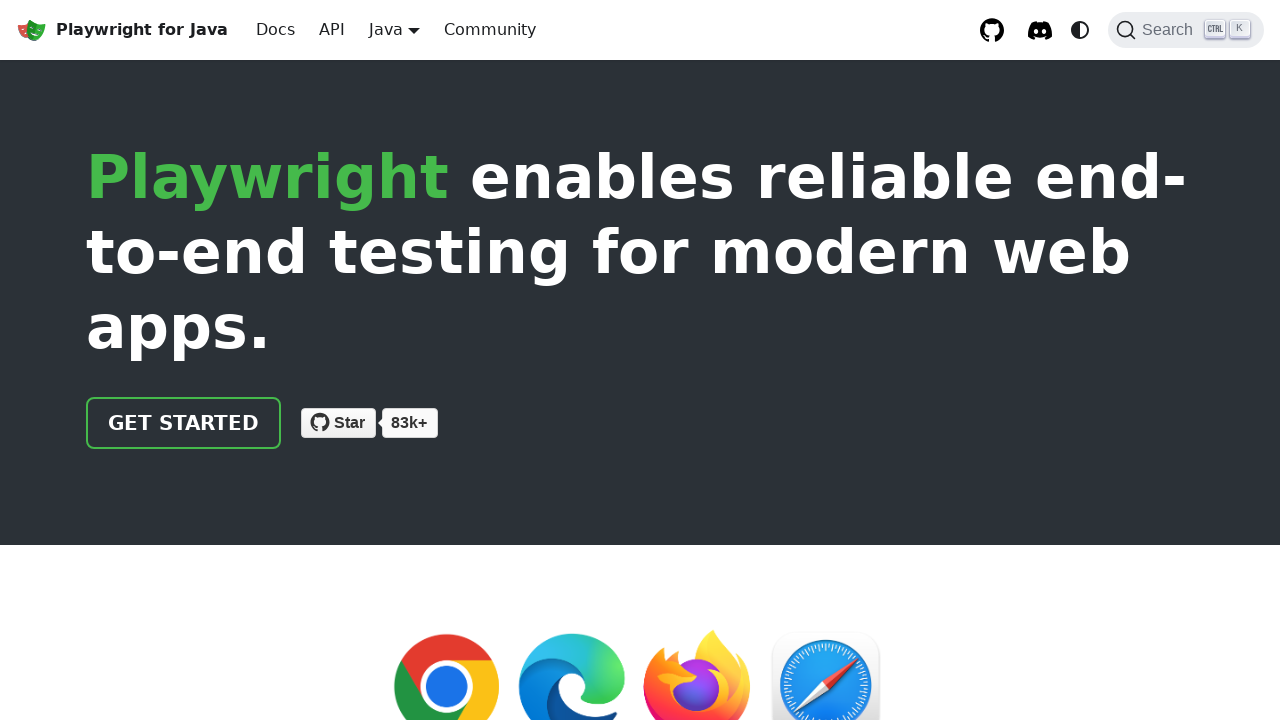

Retrieved page title: Fast and reliable end-to-end testing for modern web apps | Playwright Java
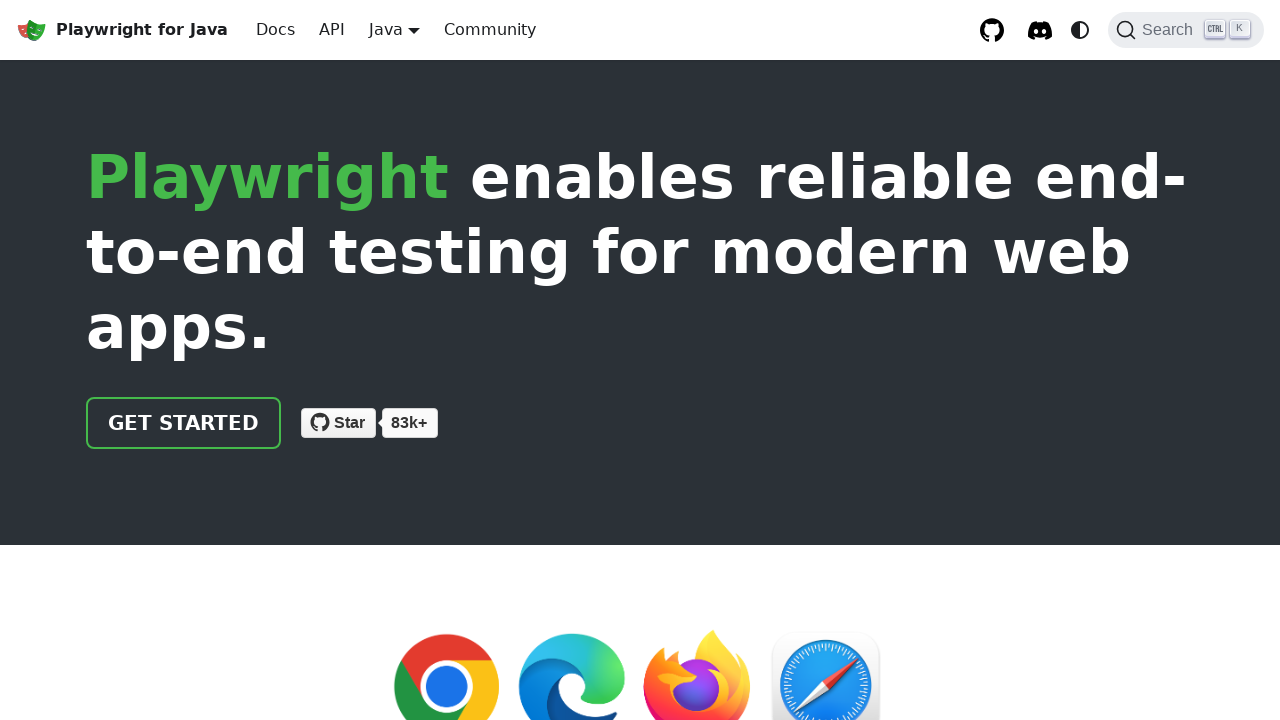

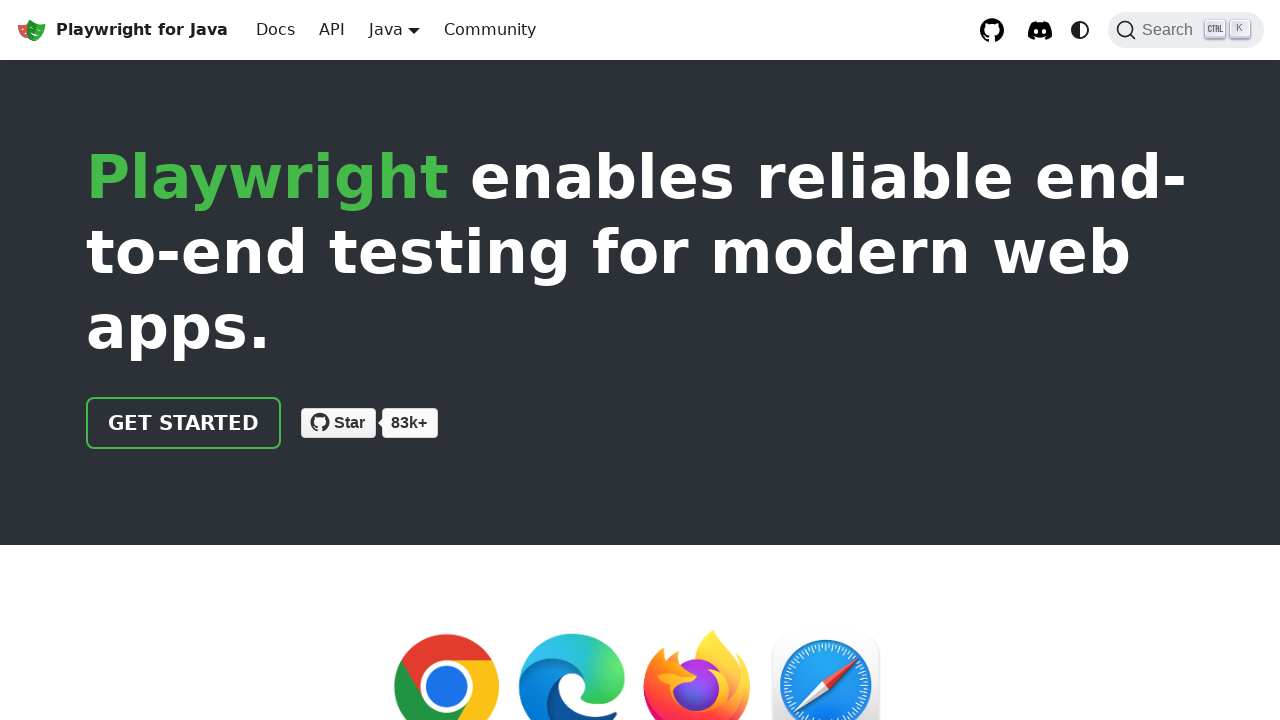